Navigates to CoinMarketCap cryptocurrency tracking website and loads the main page

Starting URL: https://coinmarketcap.com/

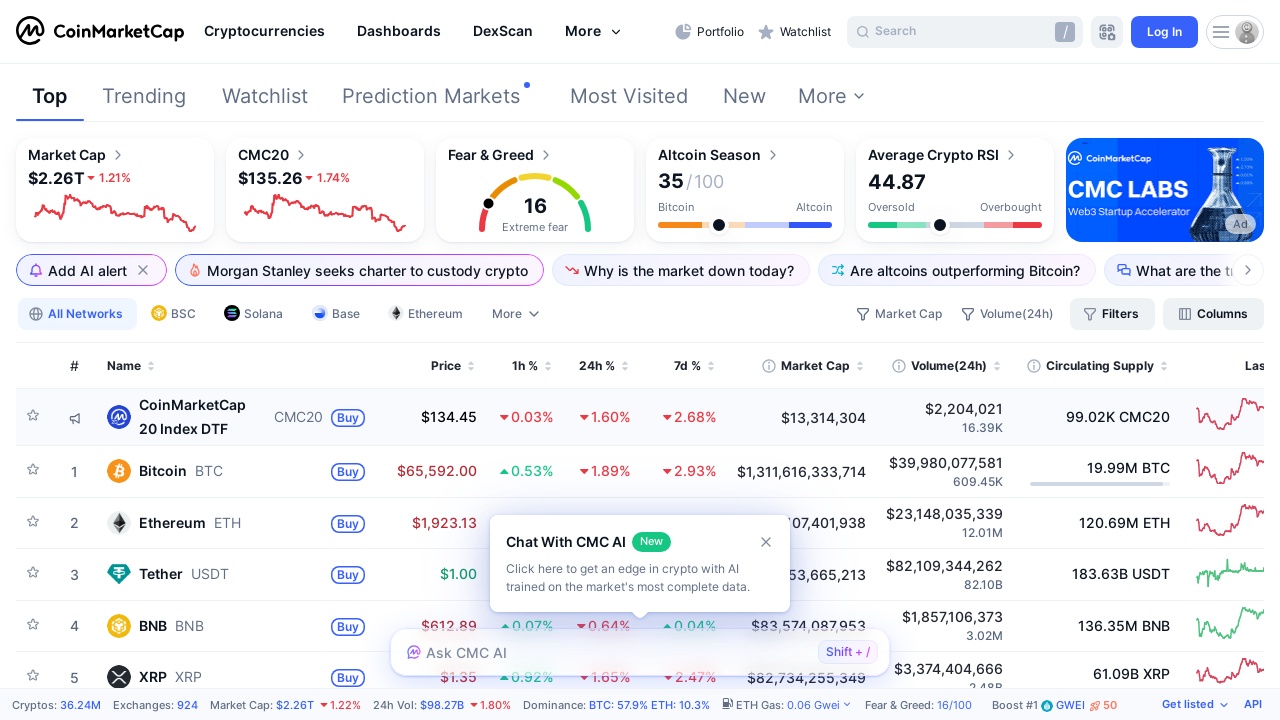

Navigated to CoinMarketCap main page and waited for DOM content to load
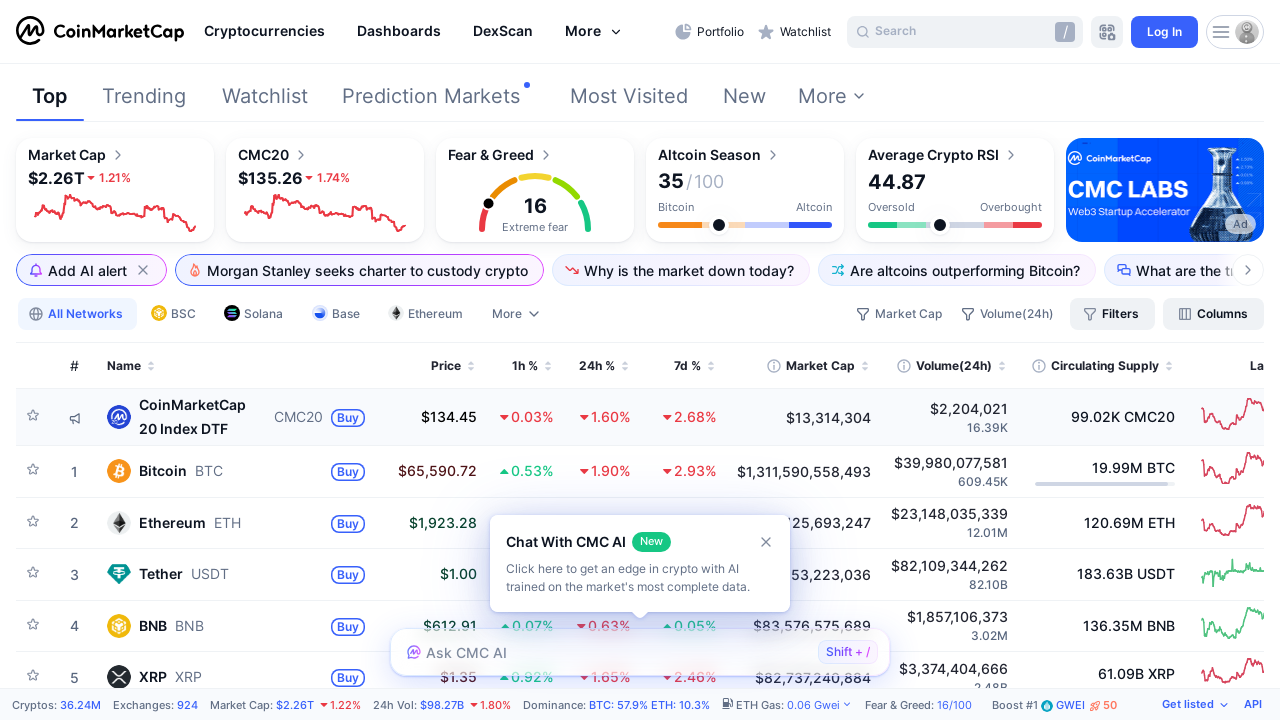

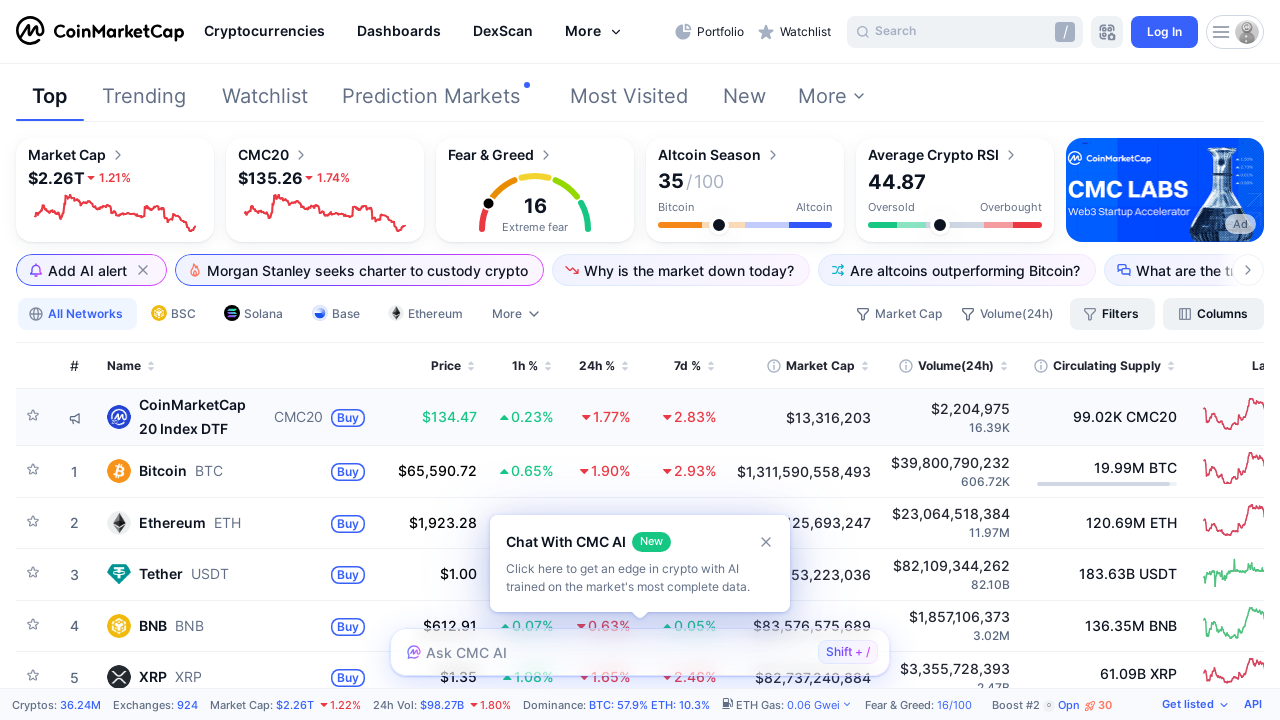